Tests single select dropdown functionality by selecting an option by index

Starting URL: https://www.lambdatest.com/selenium-playground/select-dropdown-demo

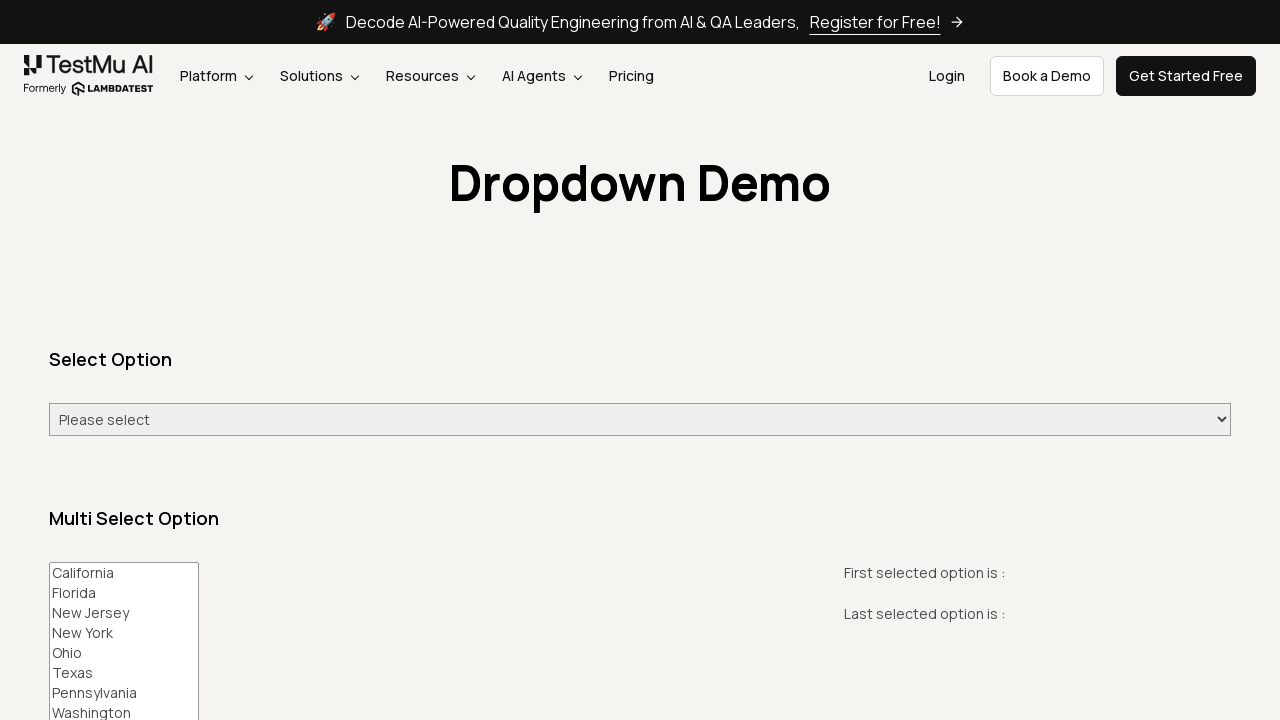

Navigated to select dropdown demo page
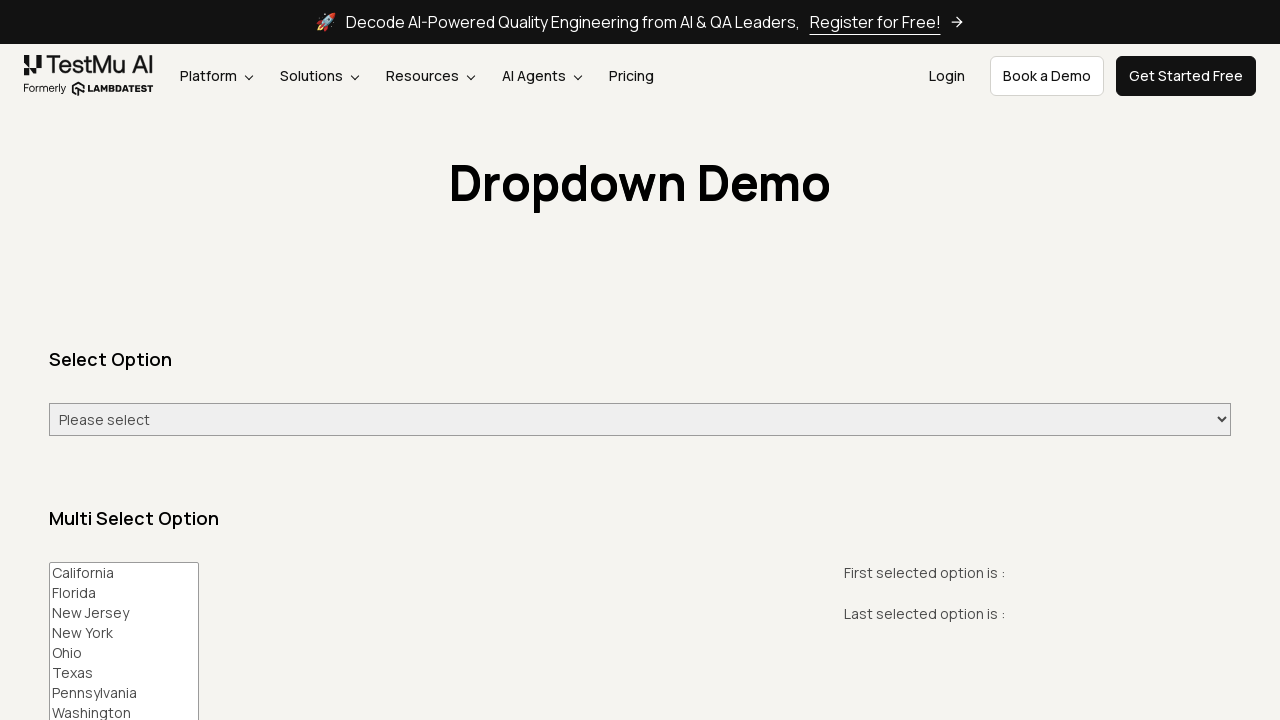

Selected option at index 6 from single select dropdown on //select[@id='select-demo']
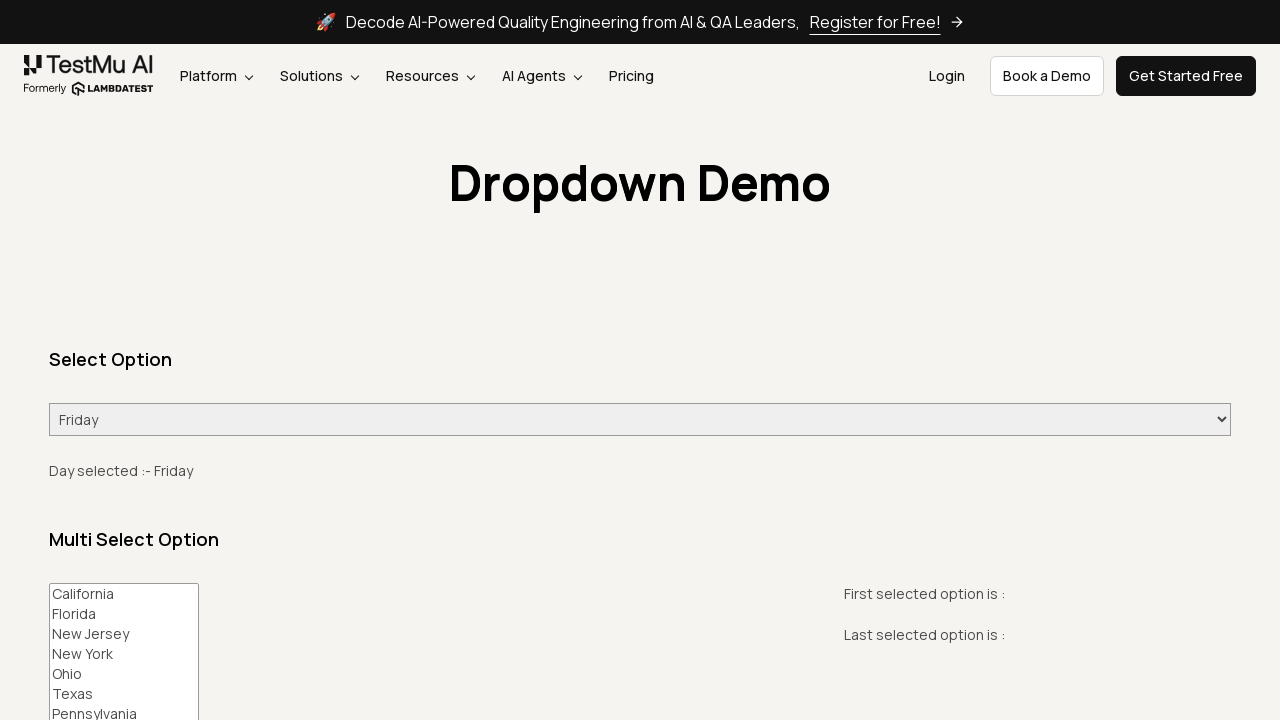

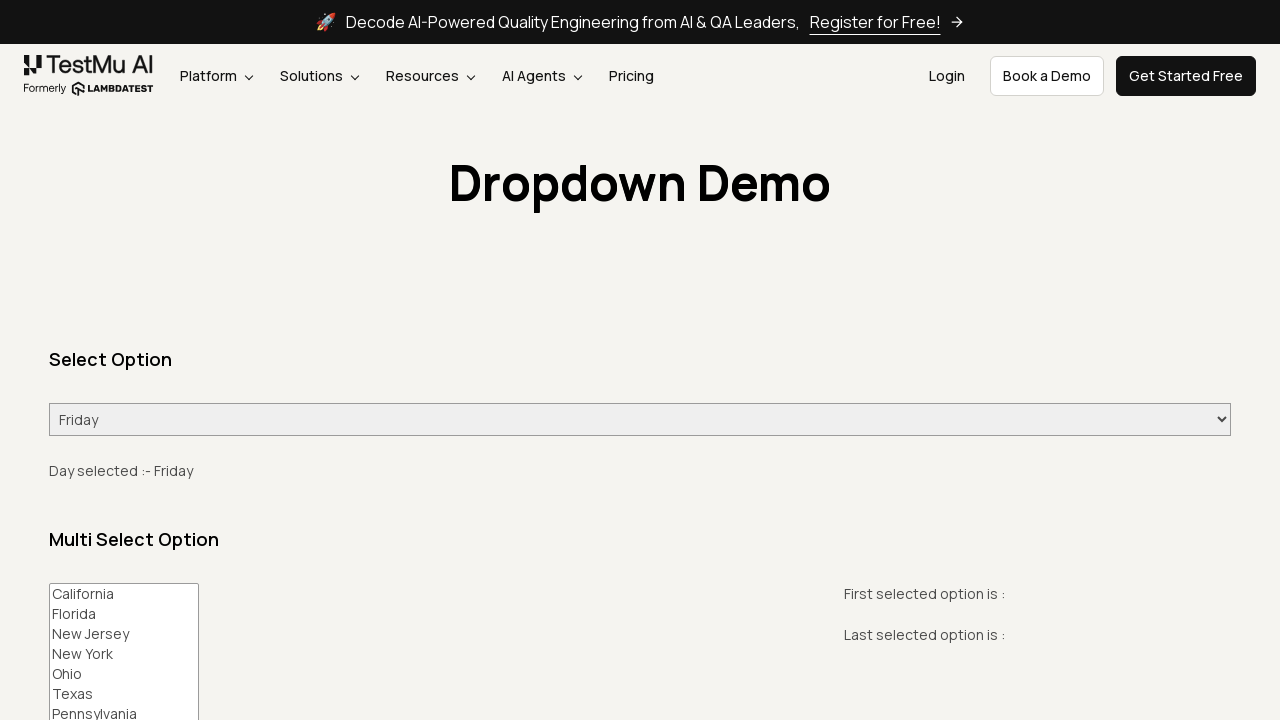